Tests dropdown selection functionality on a practice page by selecting options from single-select and multi-select dropdowns using different selection methods (by index, value, and visible text)

Starting URL: https://www.hyrtutorials.com/p/html-dropdown-elements-practice.html

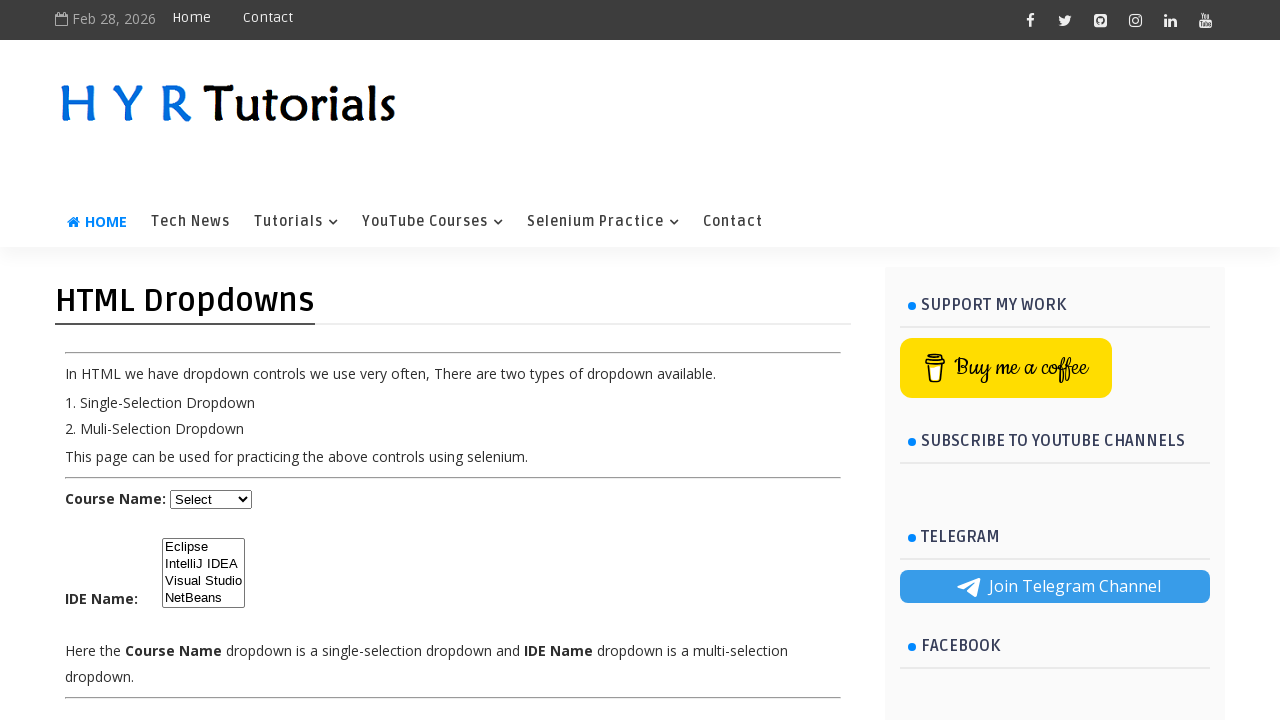

Selected option at index 2 from course dropdown on #course
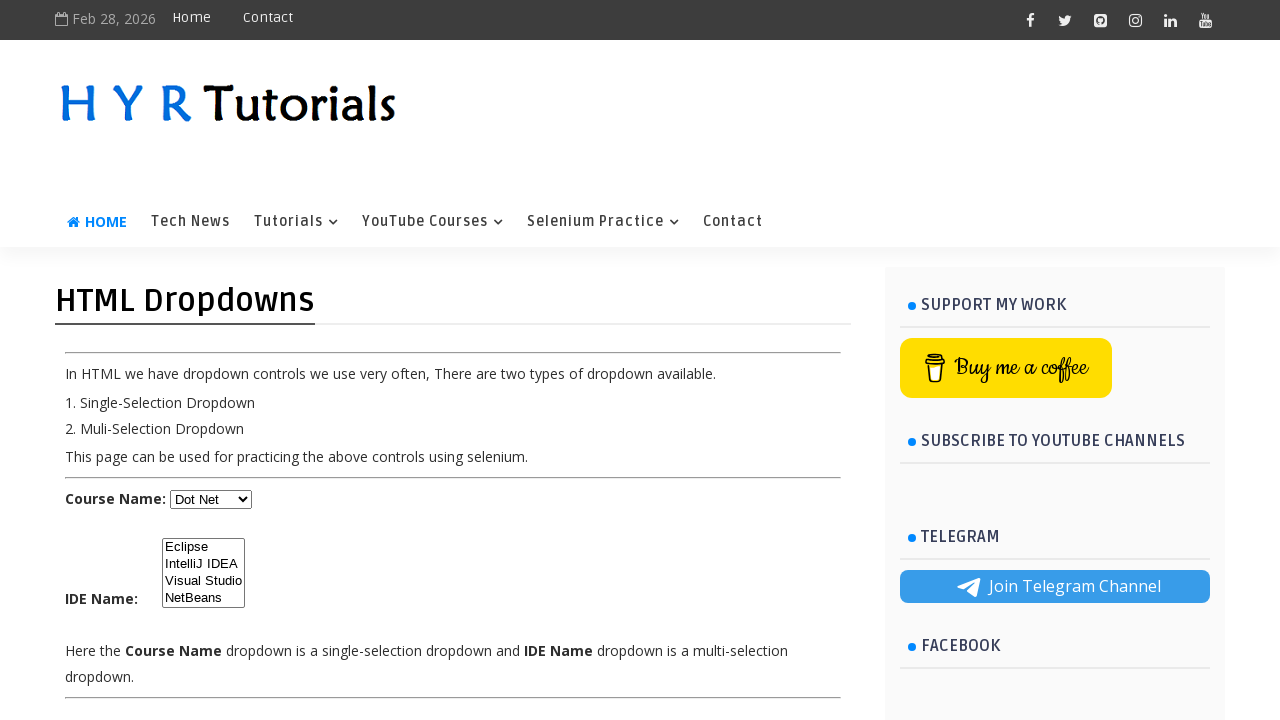

Selected 'java' option from course dropdown by value on #course
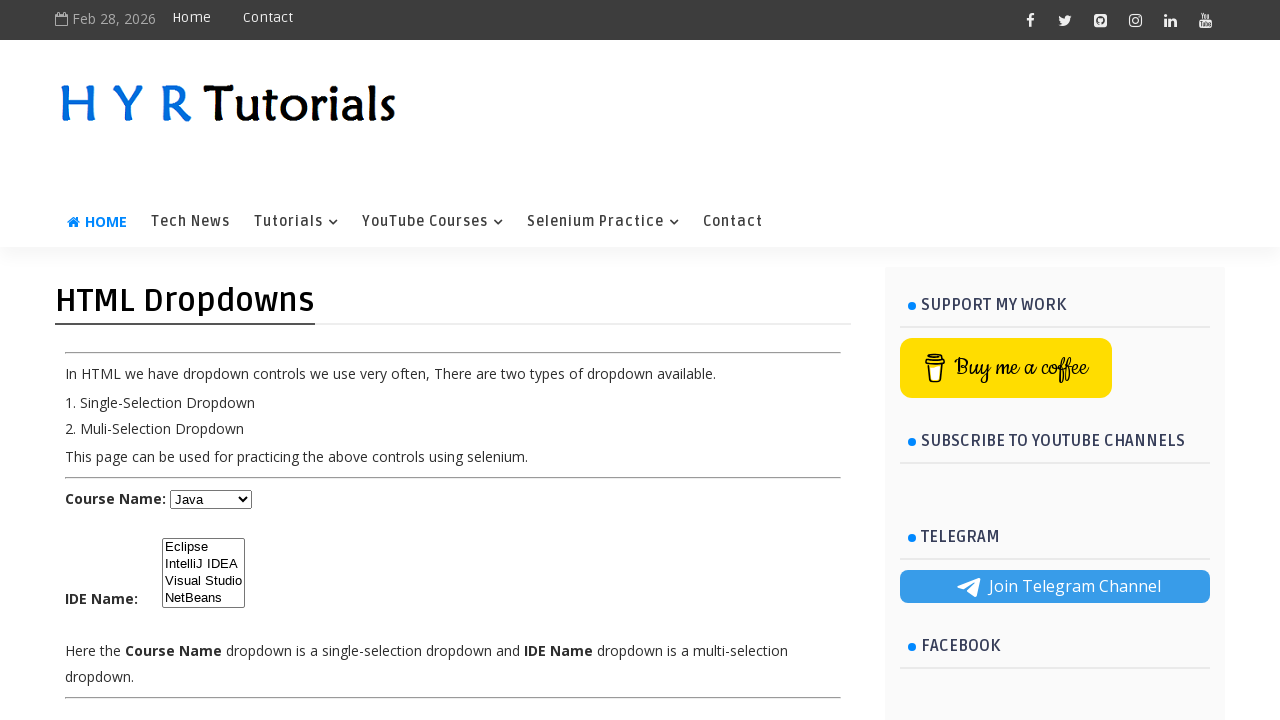

Selected 'Python' option from course dropdown by visible text on #course
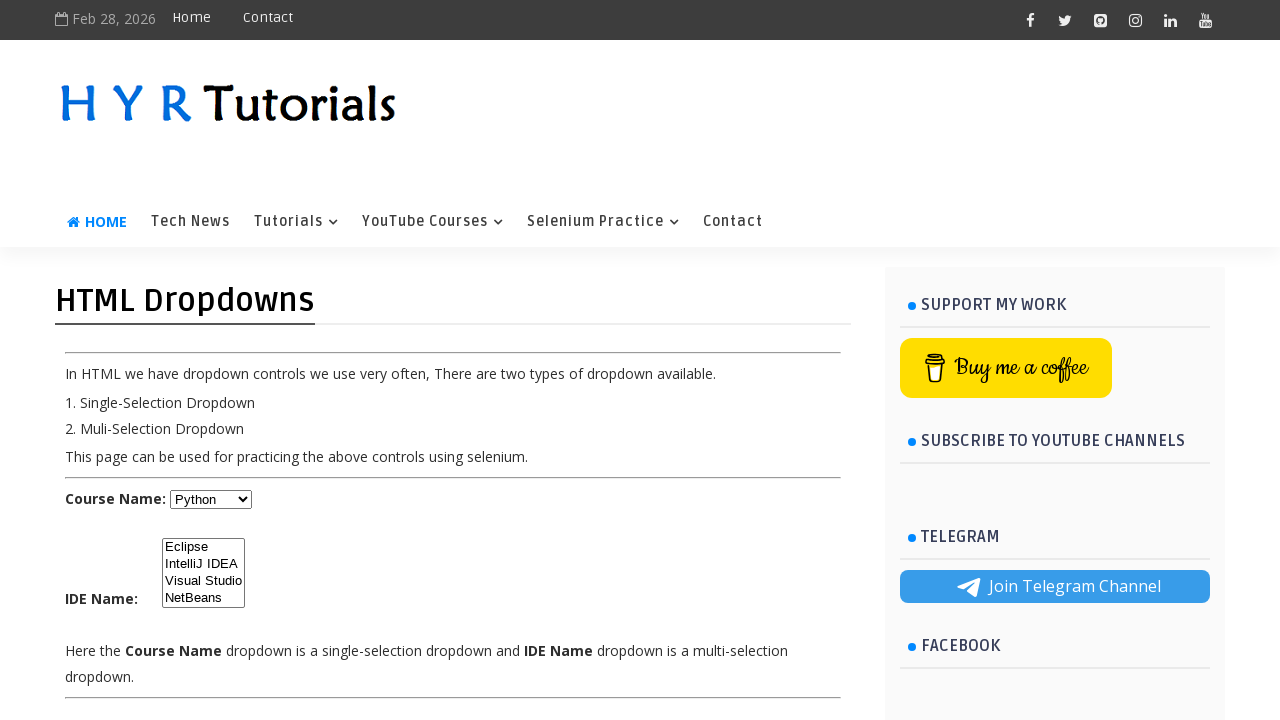

Selected option at index 0 from IDE multi-select dropdown on #ide
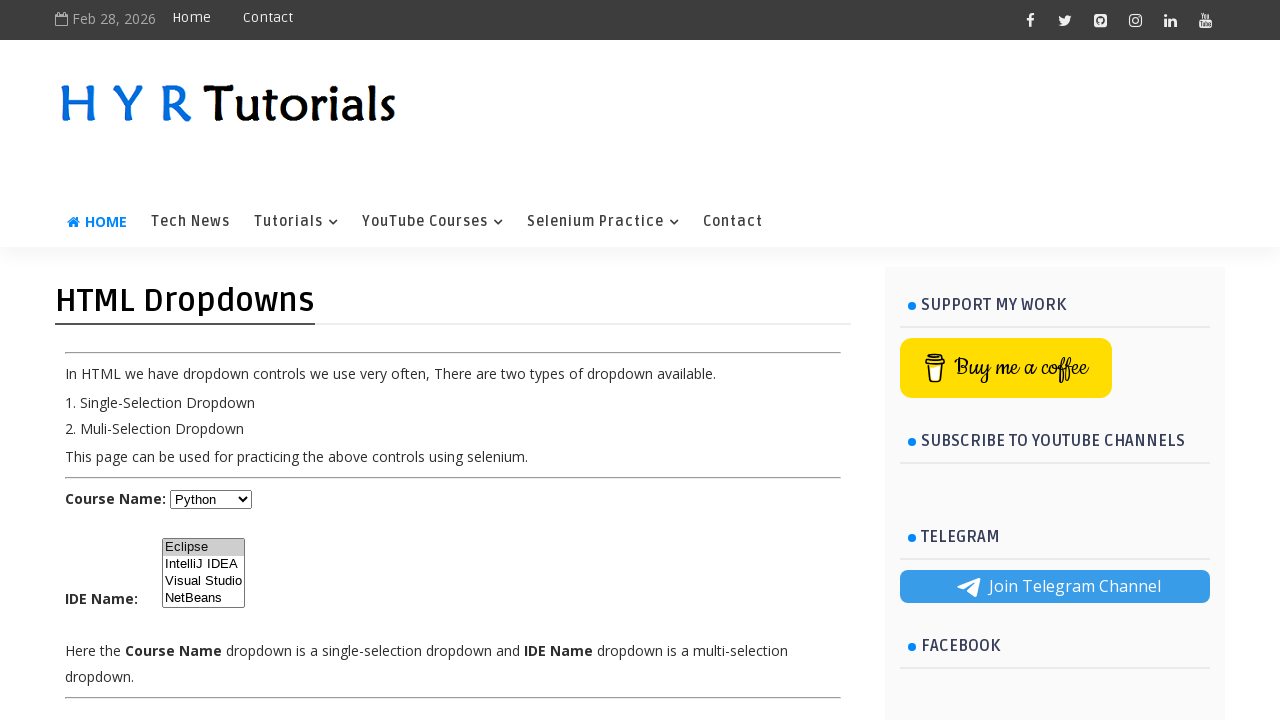

Selected 'vs' option from IDE multi-select dropdown by value on #ide
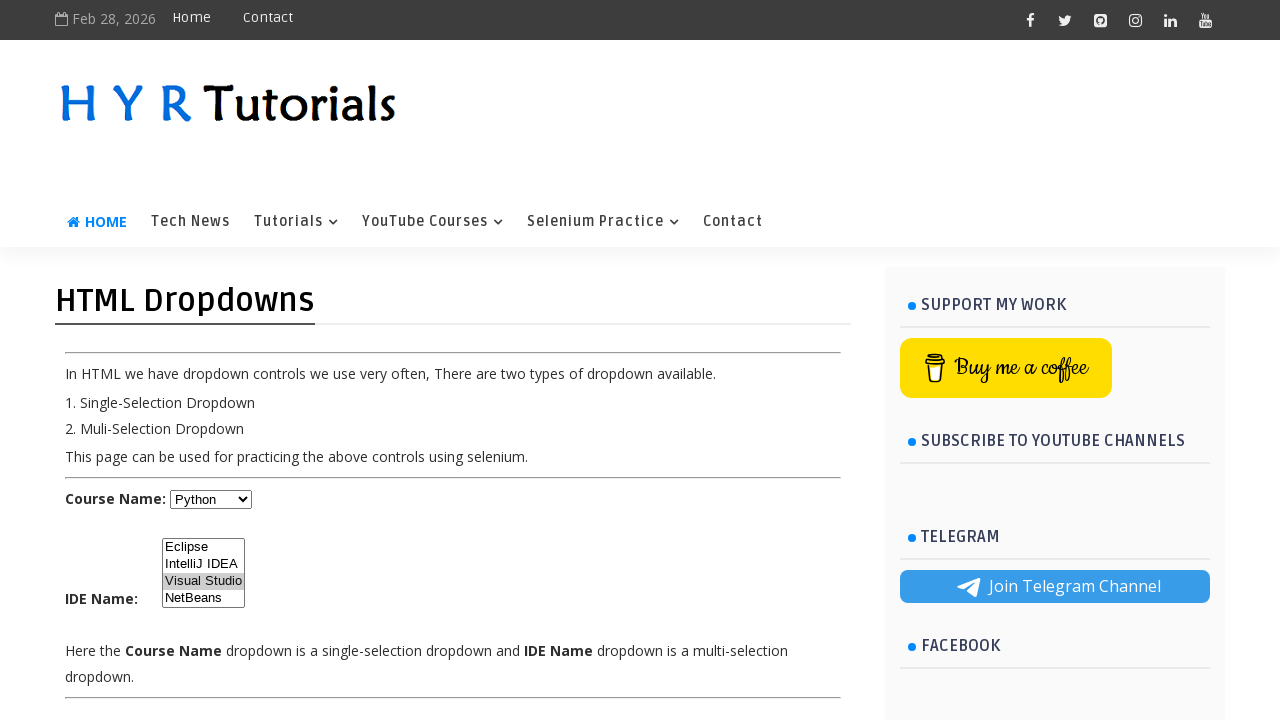

Selected 'NetBeans' option from IDE multi-select dropdown by visible text on #ide
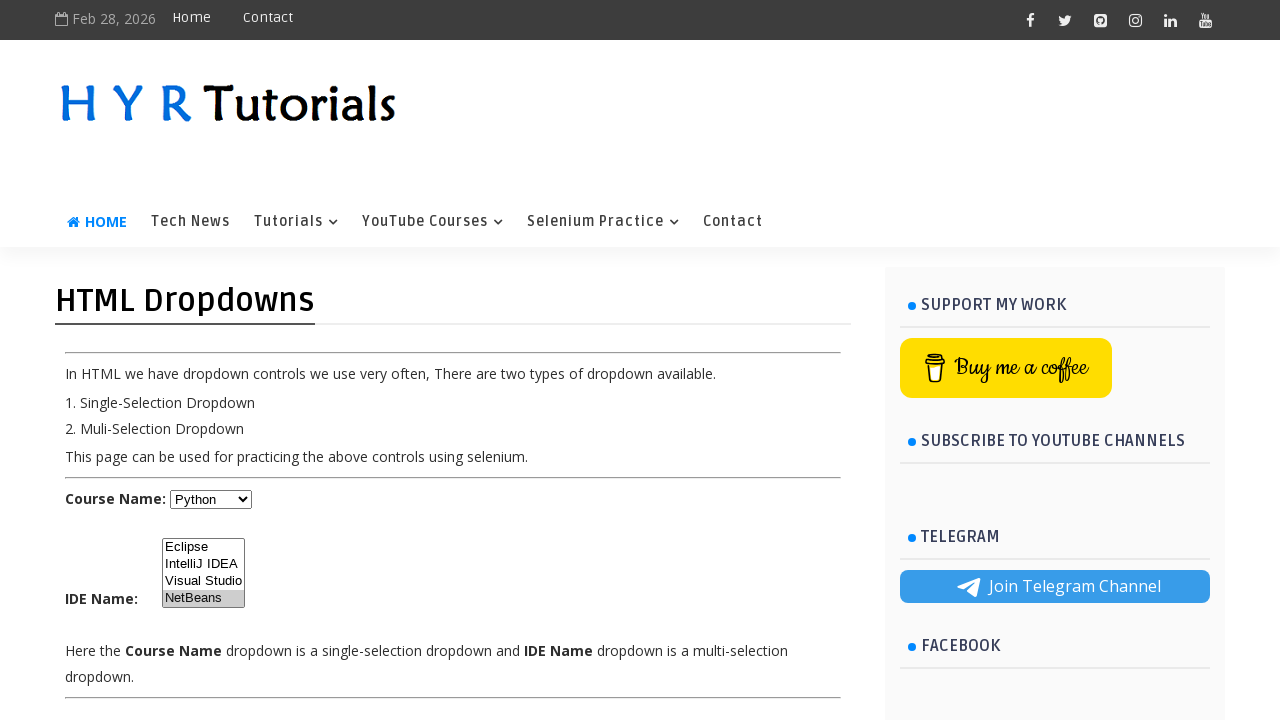

Waited 1000ms to verify dropdown selections are applied
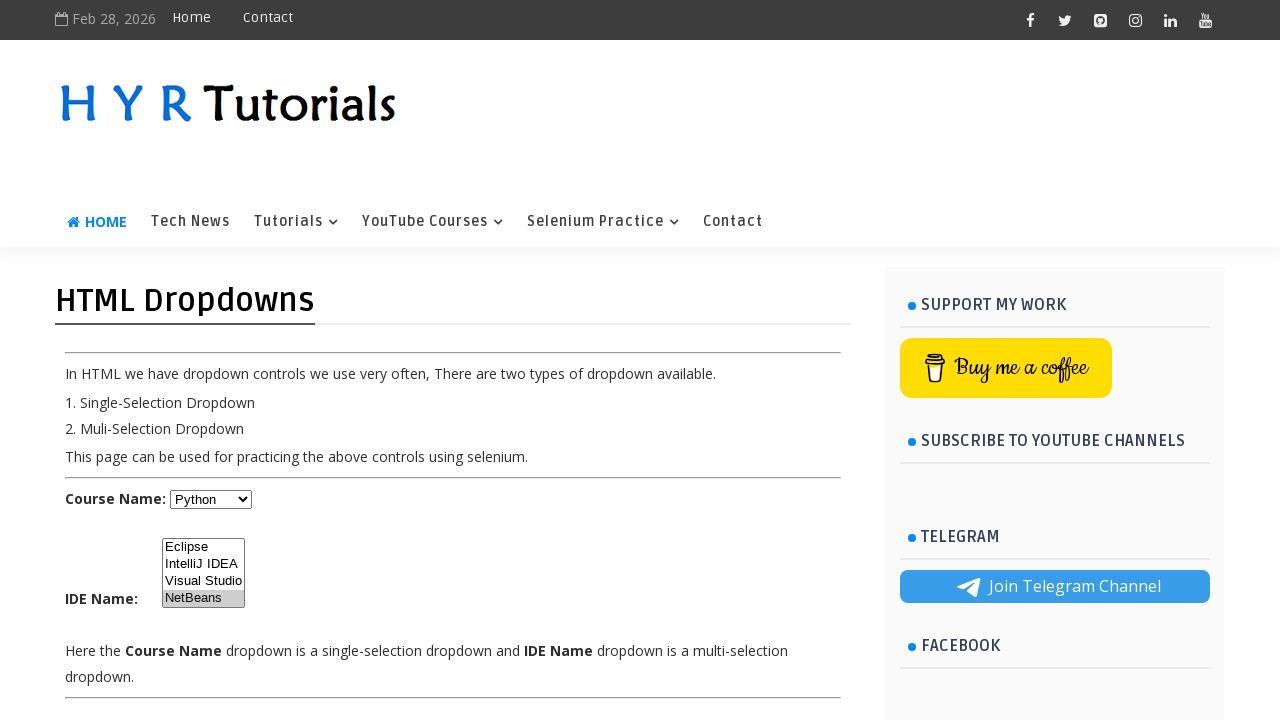

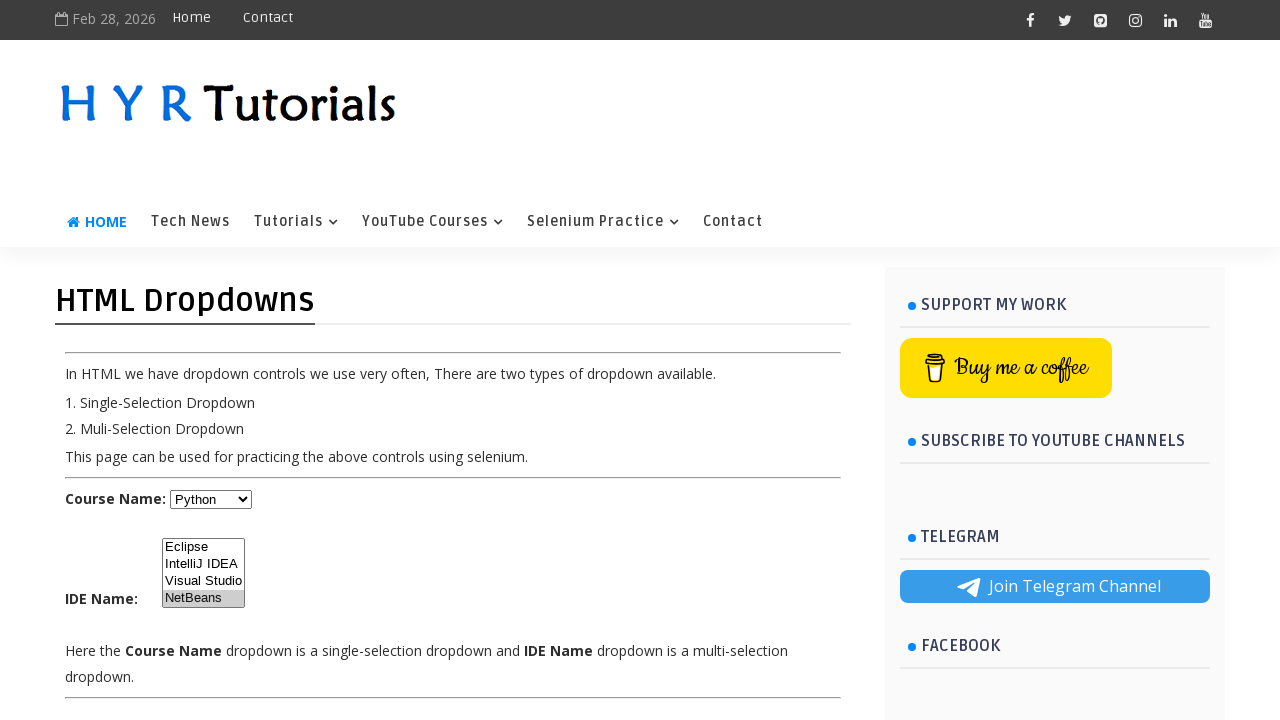